Tests JavaScript prompt alert handling by clicking the prompt button, entering text into the alert, accepting it, and verifying the result message

Starting URL: https://the-internet.herokuapp.com/javascript_alerts

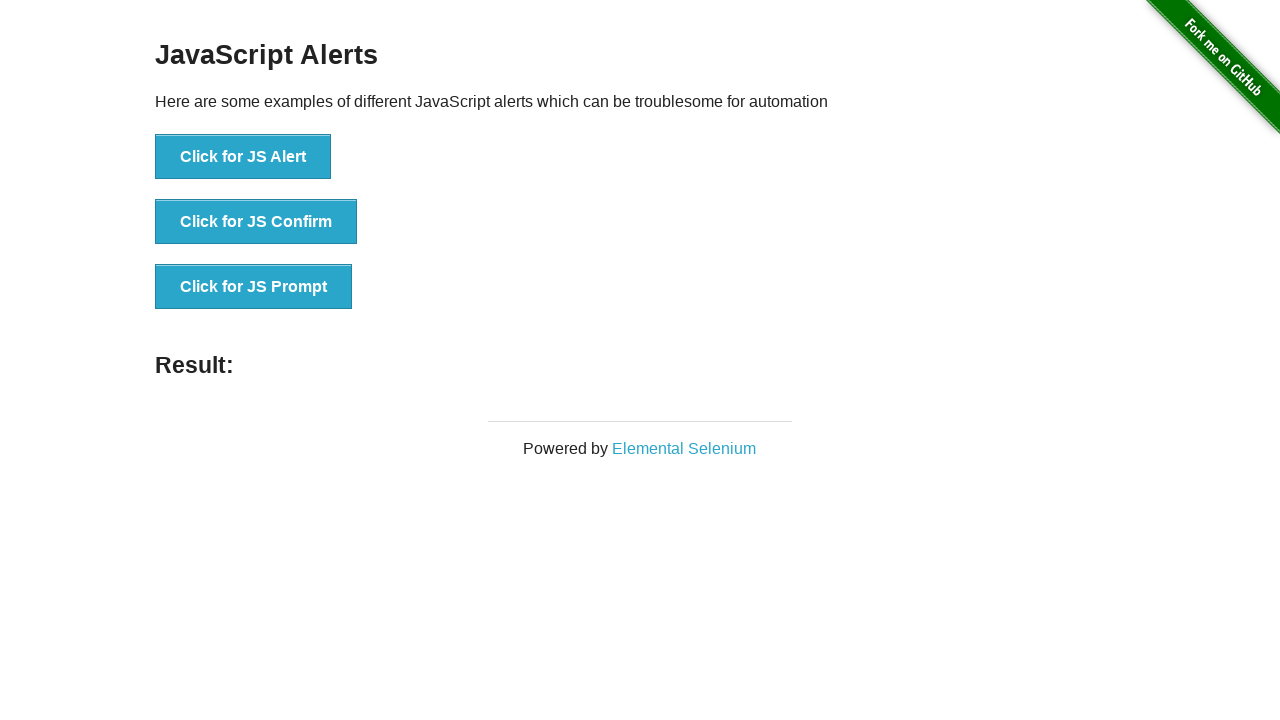

Clicked the 'Click for JS Prompt' button to trigger JavaScript prompt alert at (254, 287) on xpath=//button[text()='Click for JS Prompt']
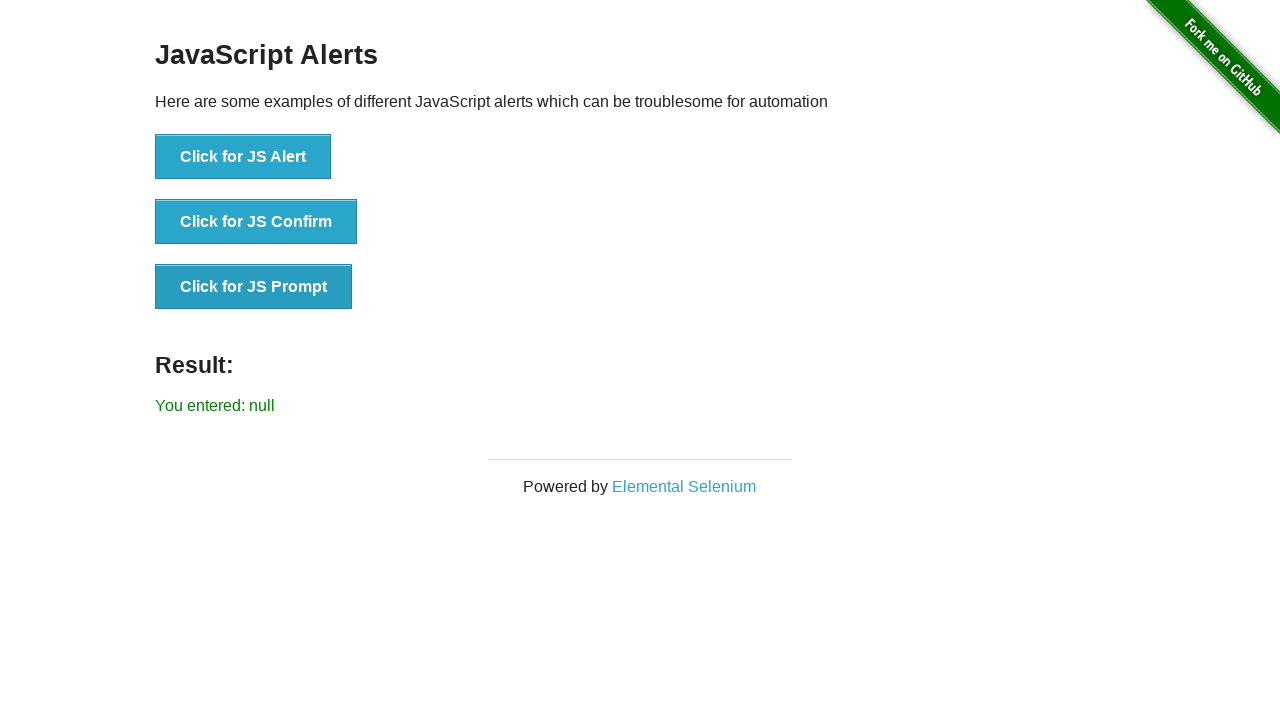

Set up dialog handler to accept prompt with text 'John Smith'
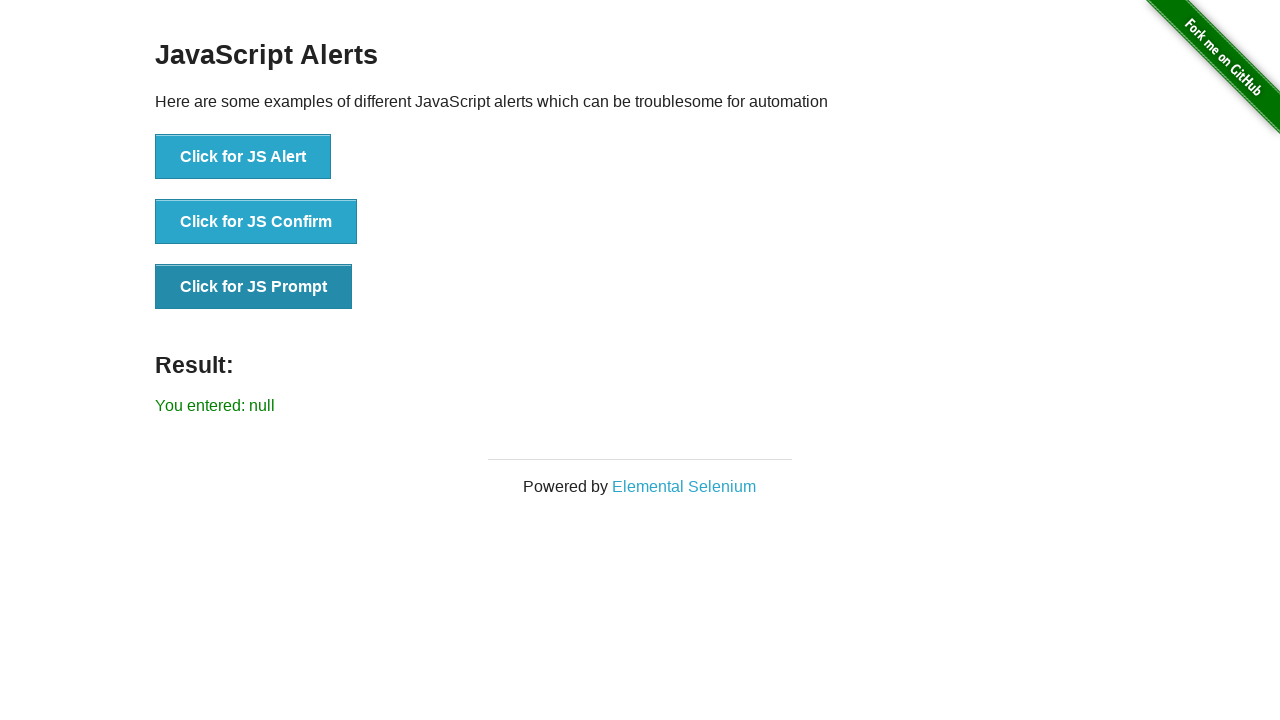

Clicked the 'Click for JS Prompt' button again to trigger the prompt dialog at (254, 287) on xpath=//button[text()='Click for JS Prompt']
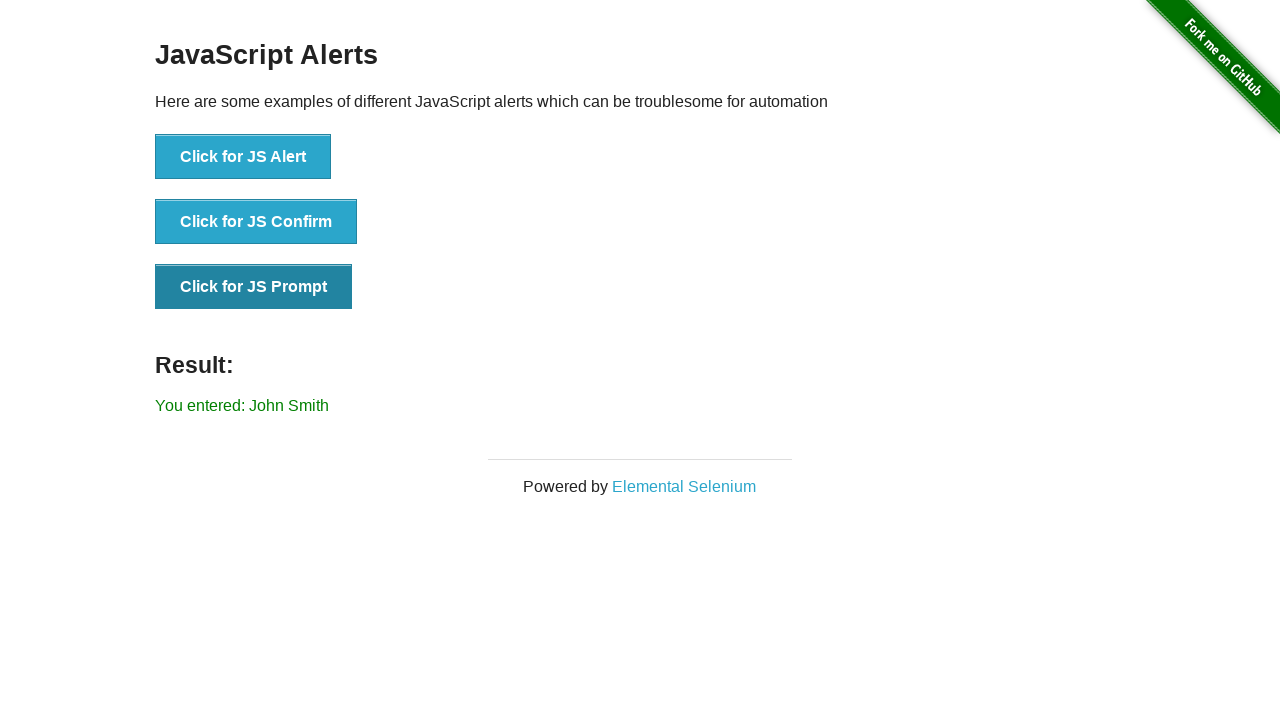

Retrieved result text from the result element
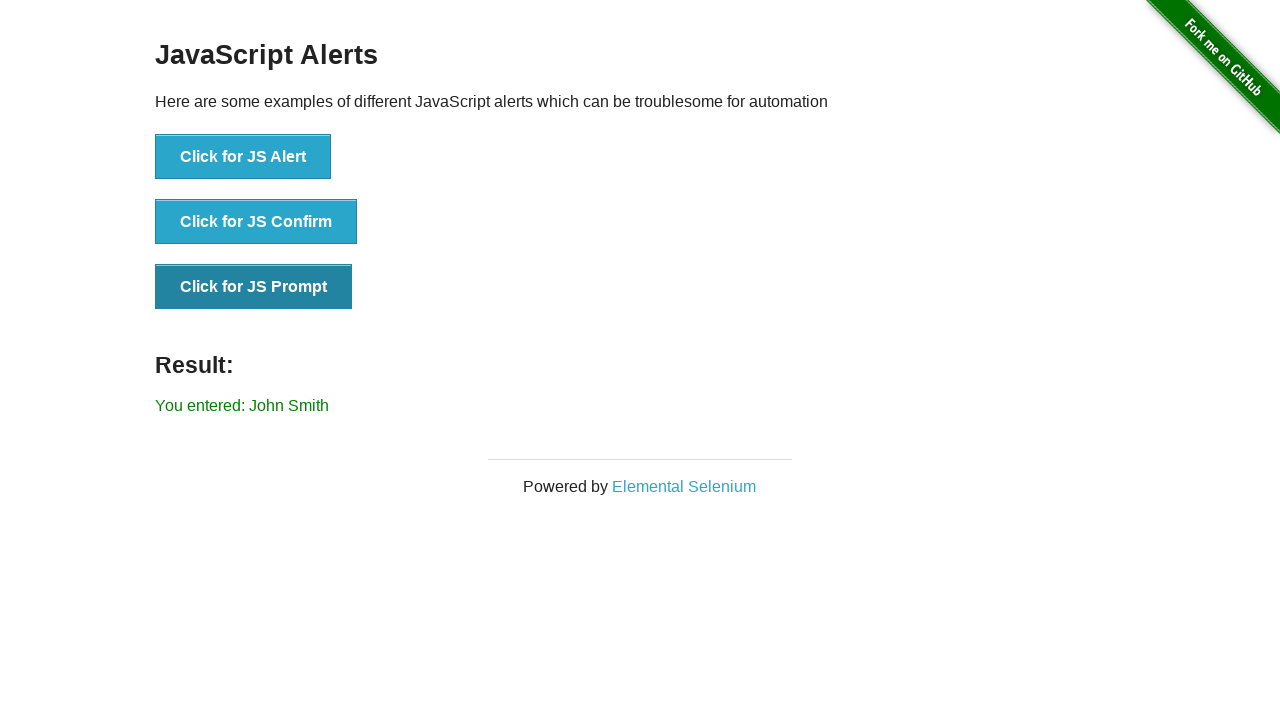

Verified that result message is 'You entered: John Smith'
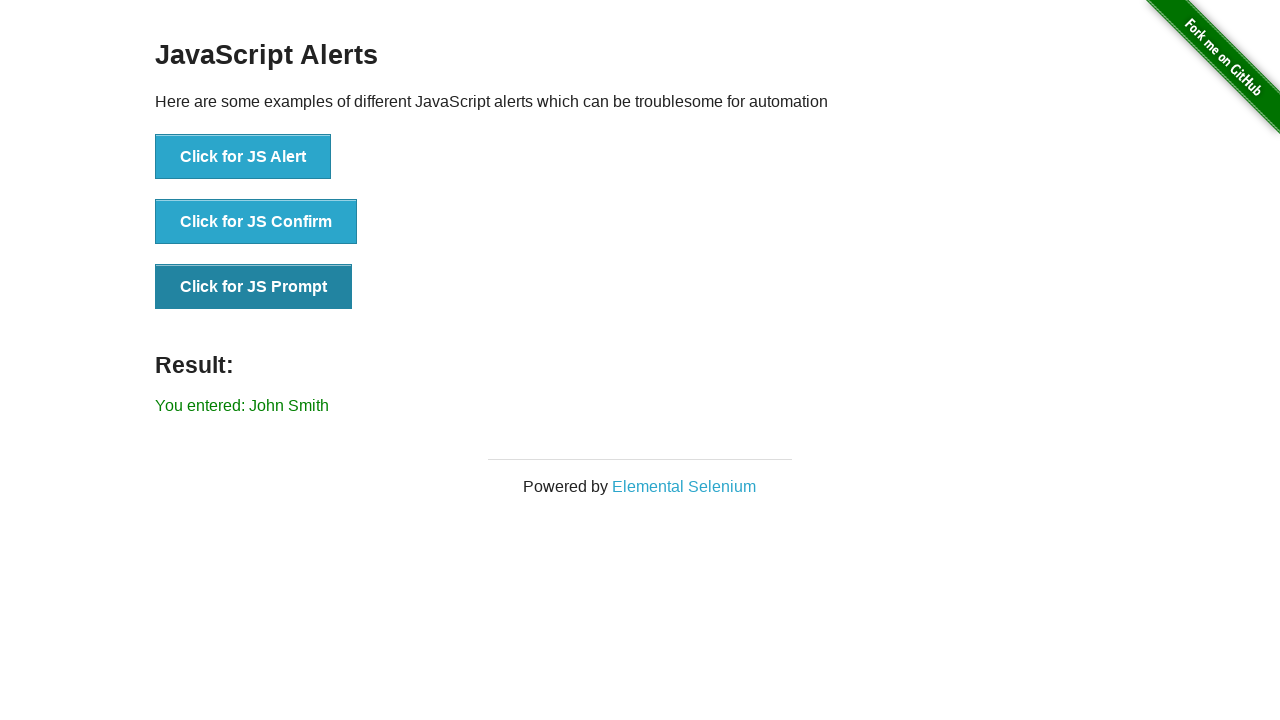

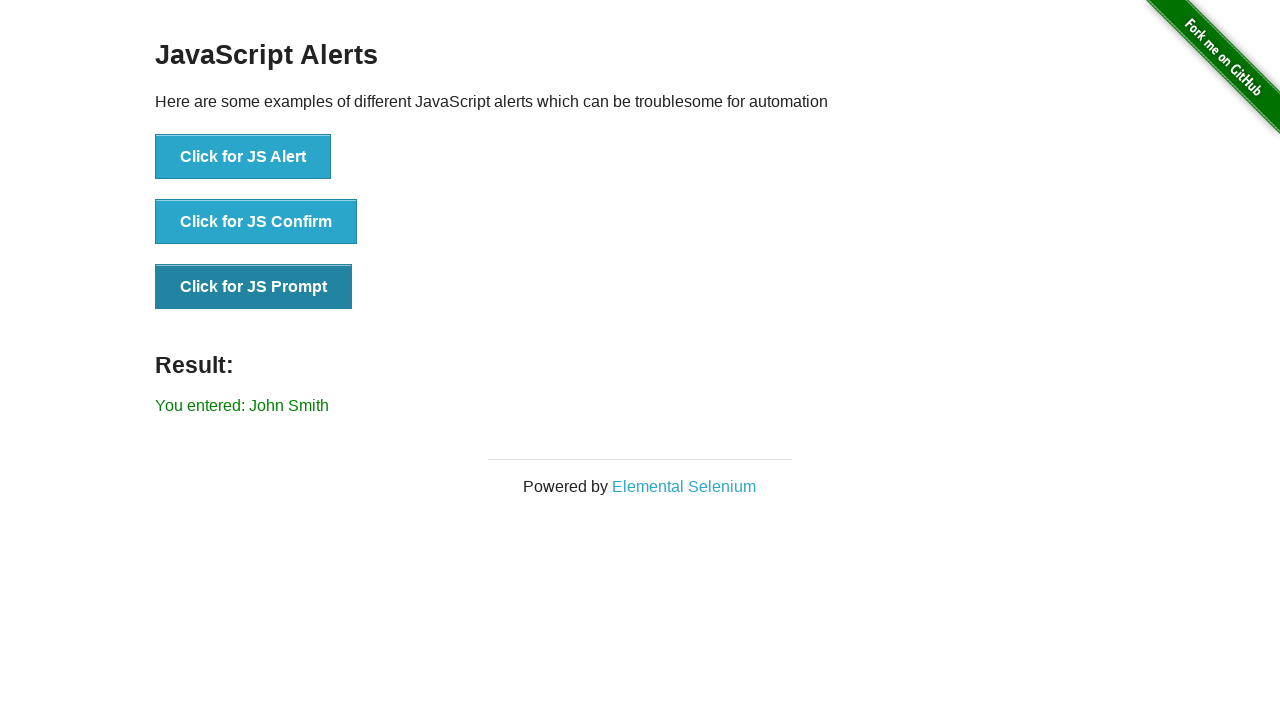